Tests radio button selection by clicking "Impressive" option and verifying the selection text appears

Starting URL: https://demoqa.com/radio-button

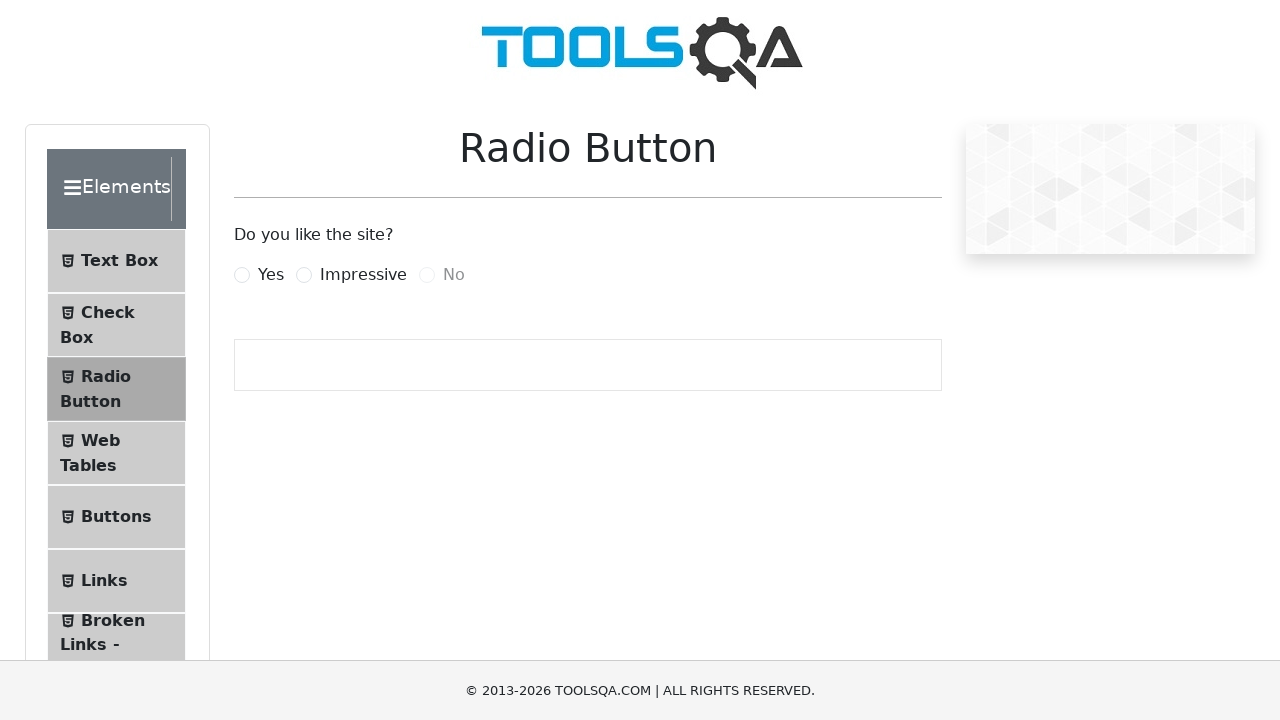

Clicked the 'Impressive' radio button option at (363, 275) on xpath=//label[normalize-space()='Impressive']
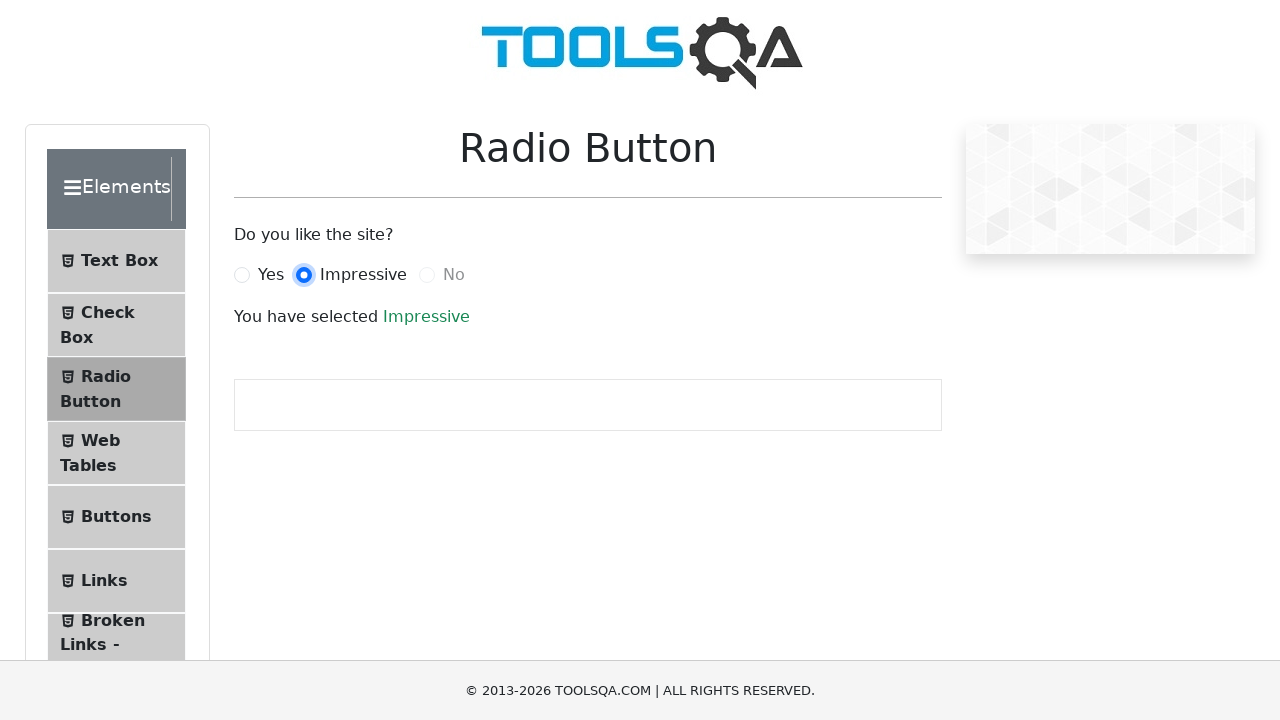

Selection text appeared confirming 'Impressive' option was selected
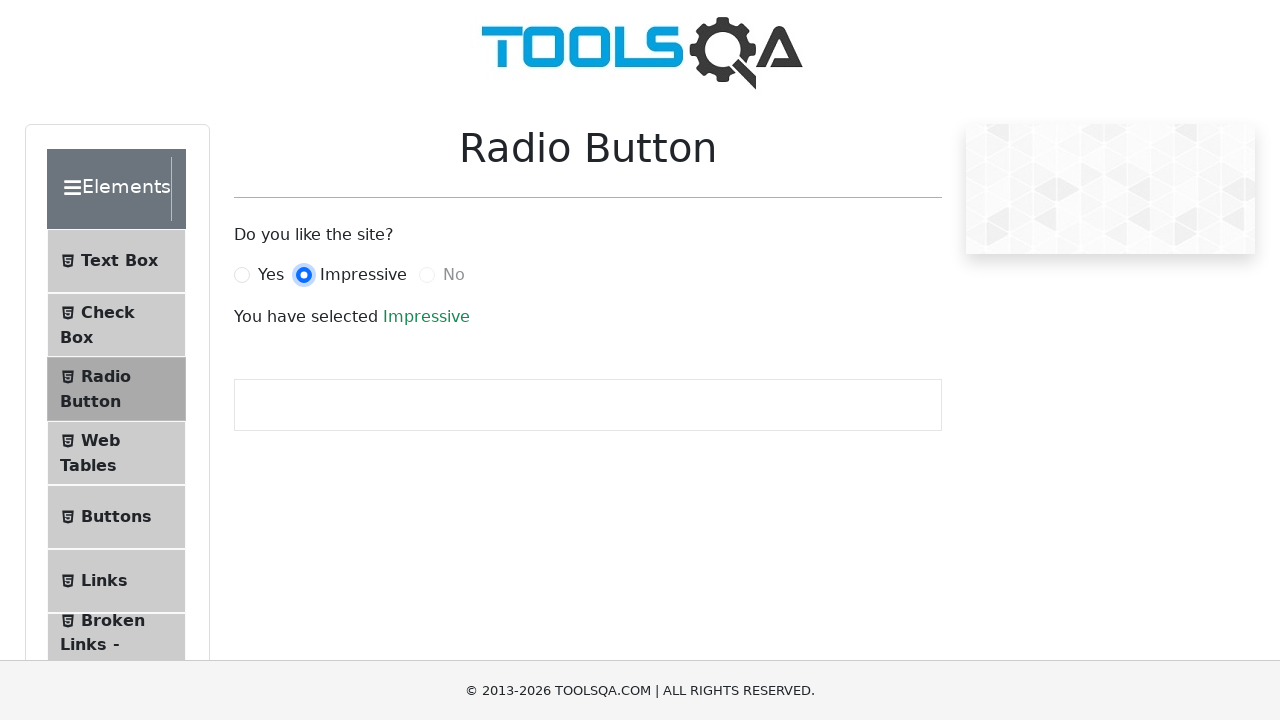

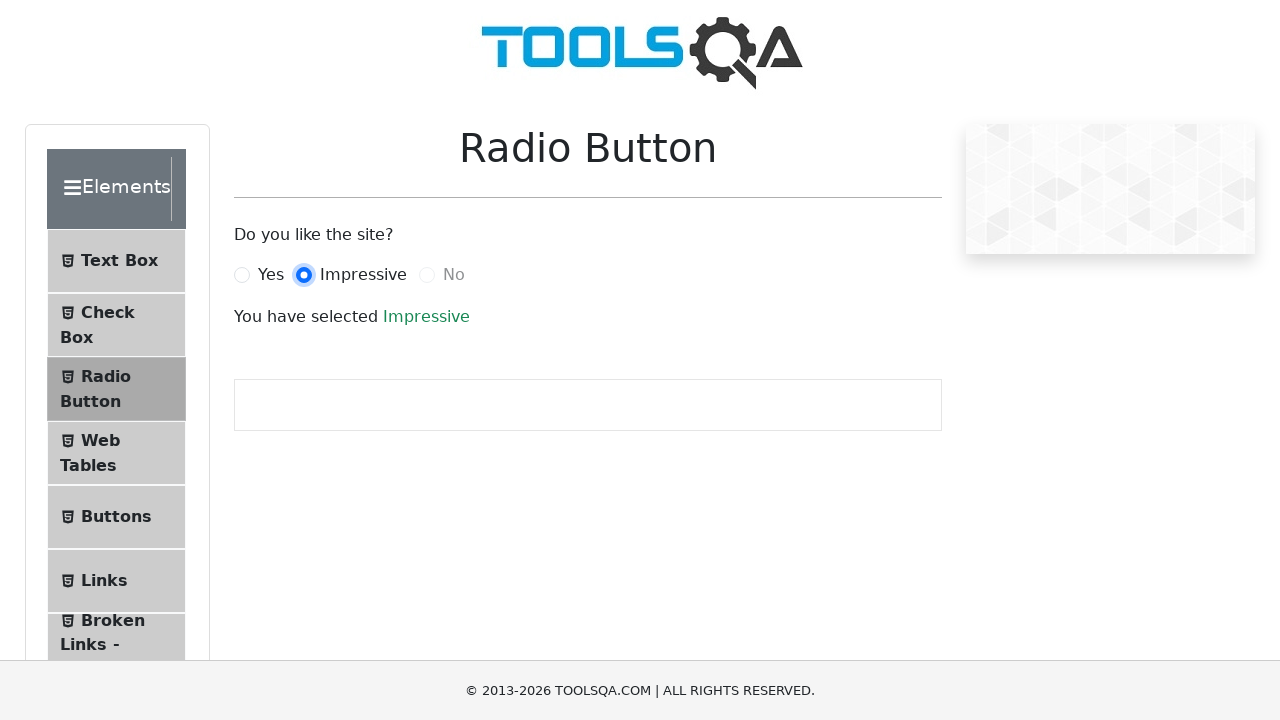